Navigates to the Playwright Python documentation website and clicks on the "Docs" link to access the documentation page

Starting URL: https://playwright.dev/python/

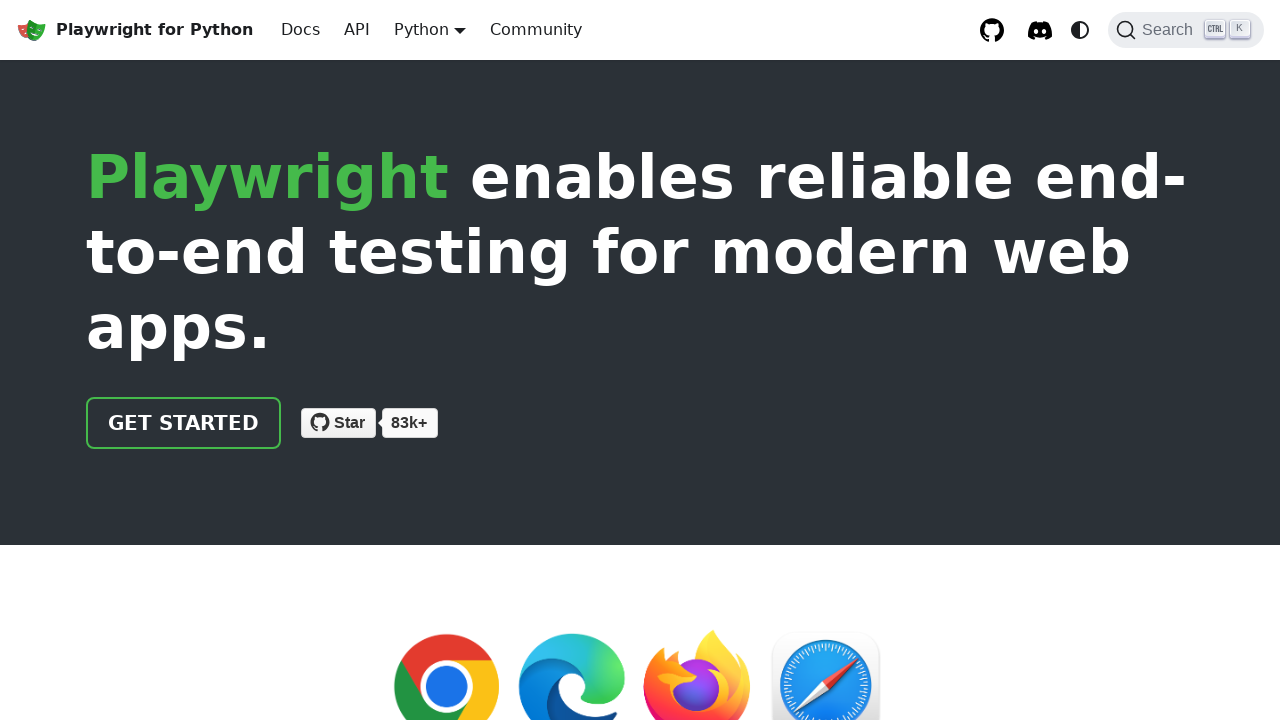

Clicked on the 'Docs' link in navigation at (300, 30) on internal:role=link[name="Docs"i]
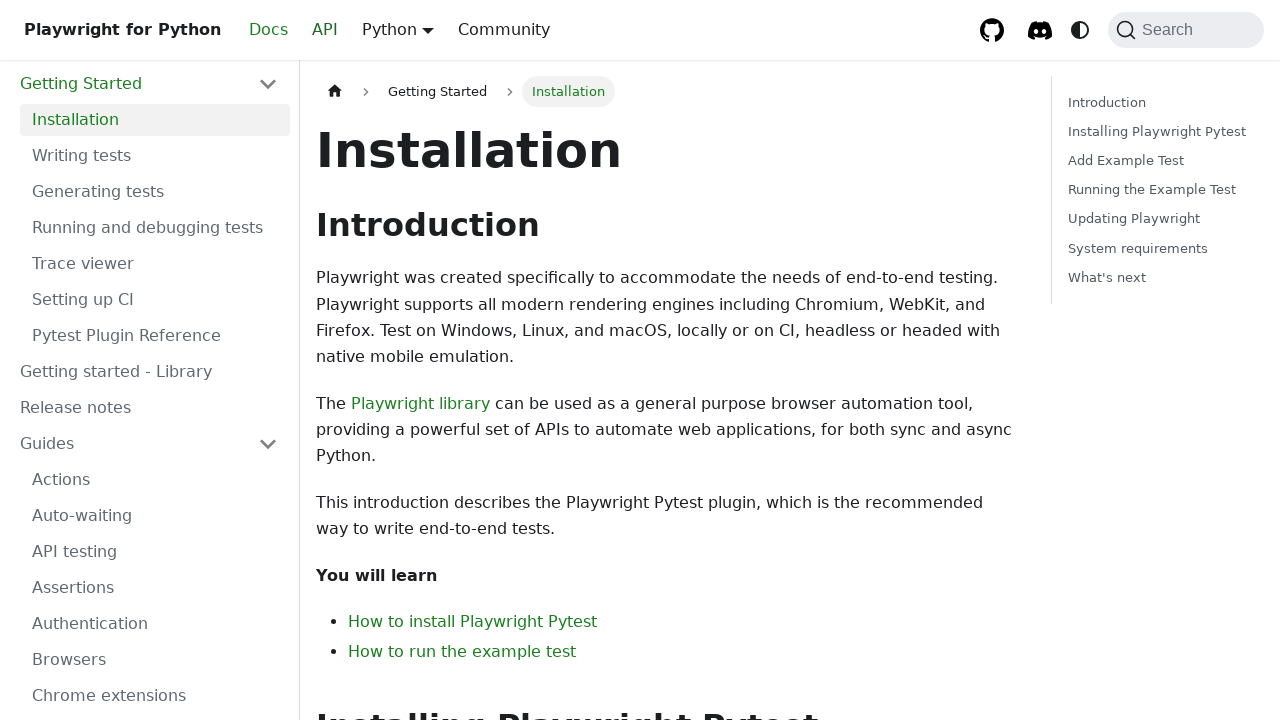

Documentation page loaded and network idle
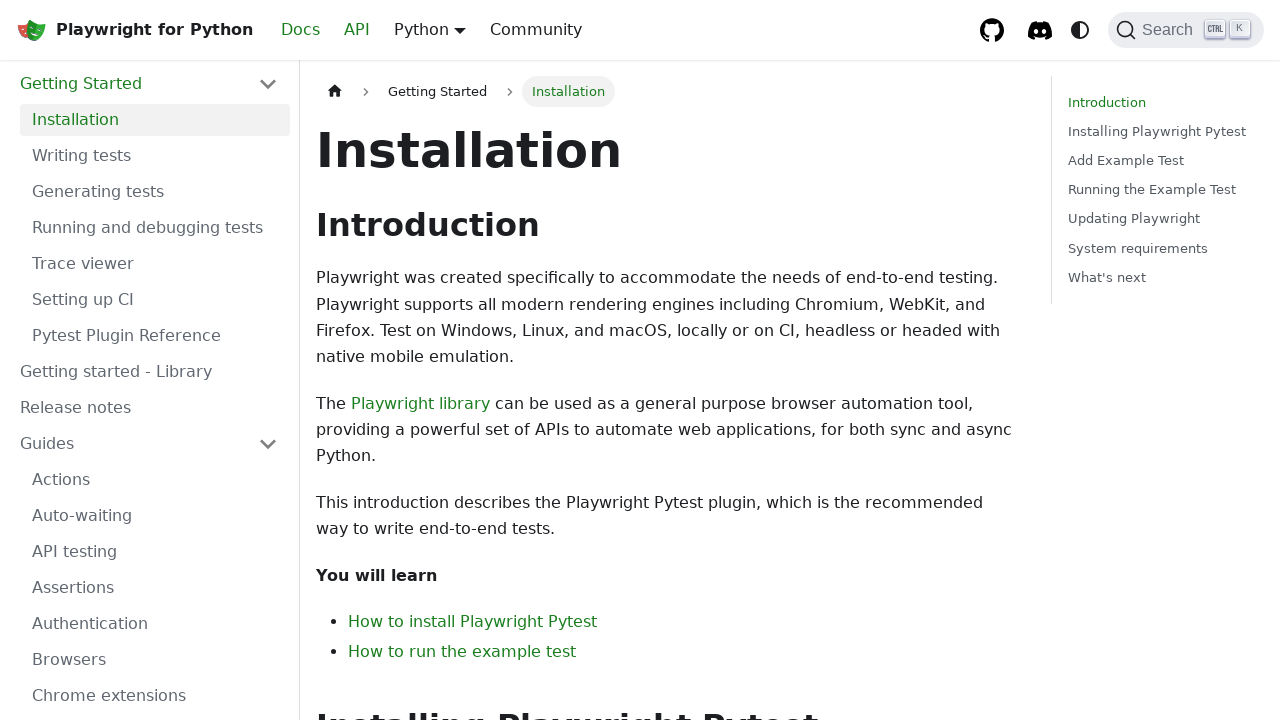

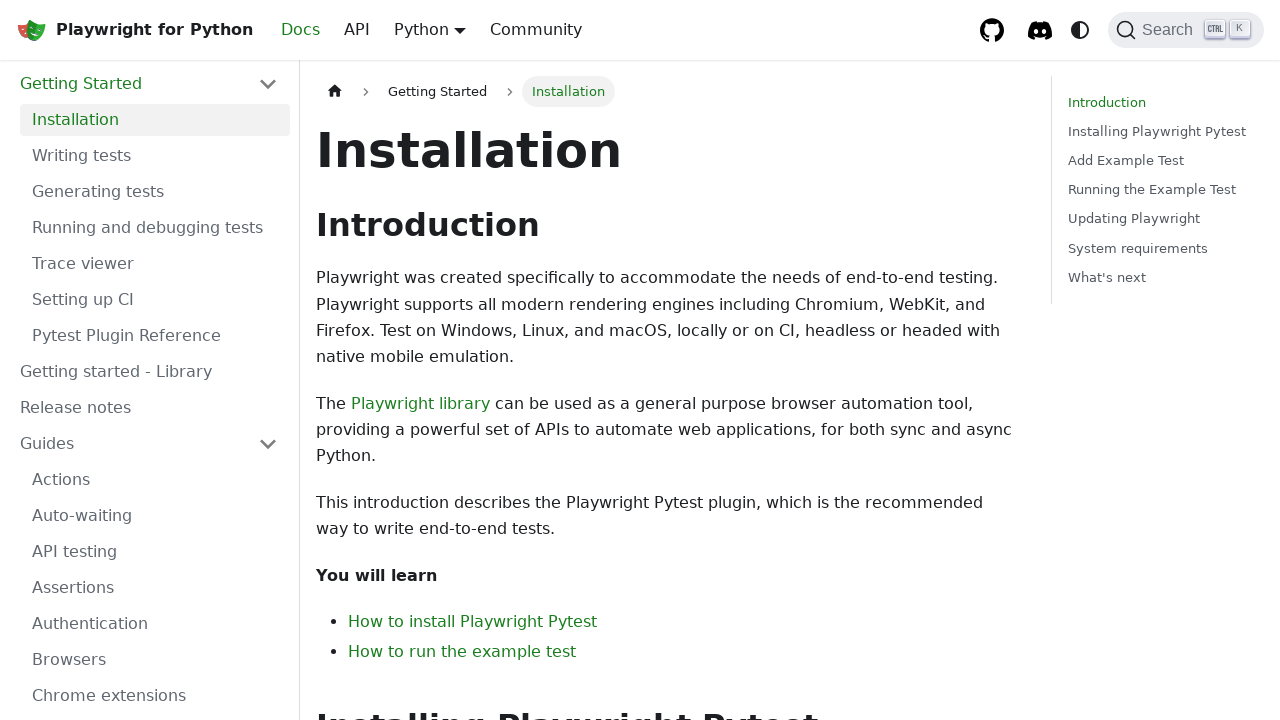